Tests navigation on a Selenium course content page by clicking on a heading element to expand it and then clicking on a resume training link.

Starting URL: http://greenstech.in/selenium-course-content.html

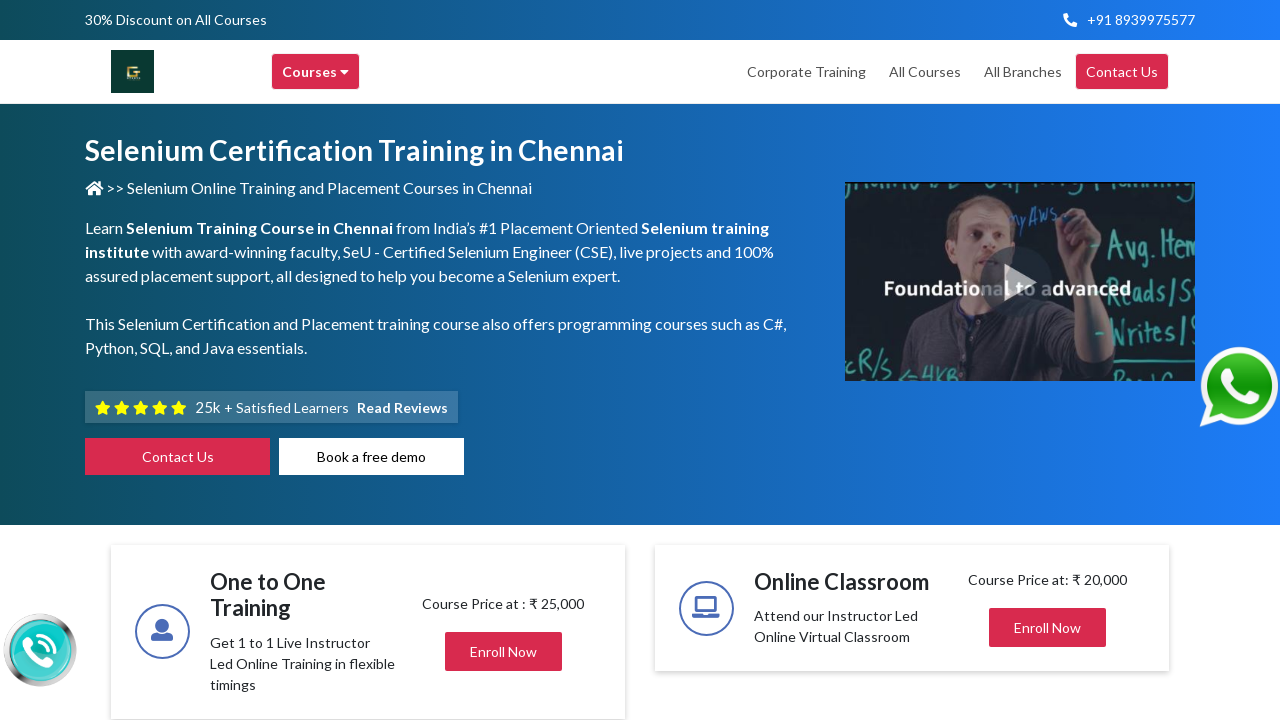

Navigated to Selenium course content page
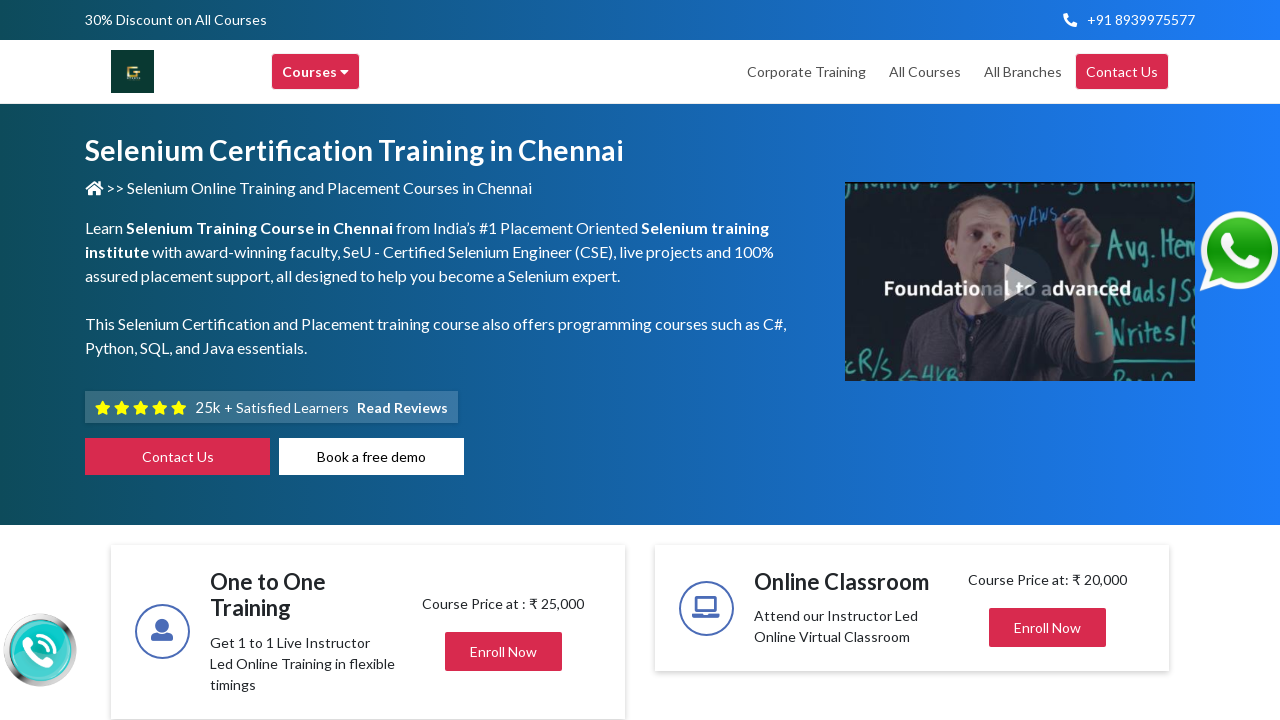

Clicked on heading element to expand course section at (1048, 360) on xpath=//div[@id='heading201']
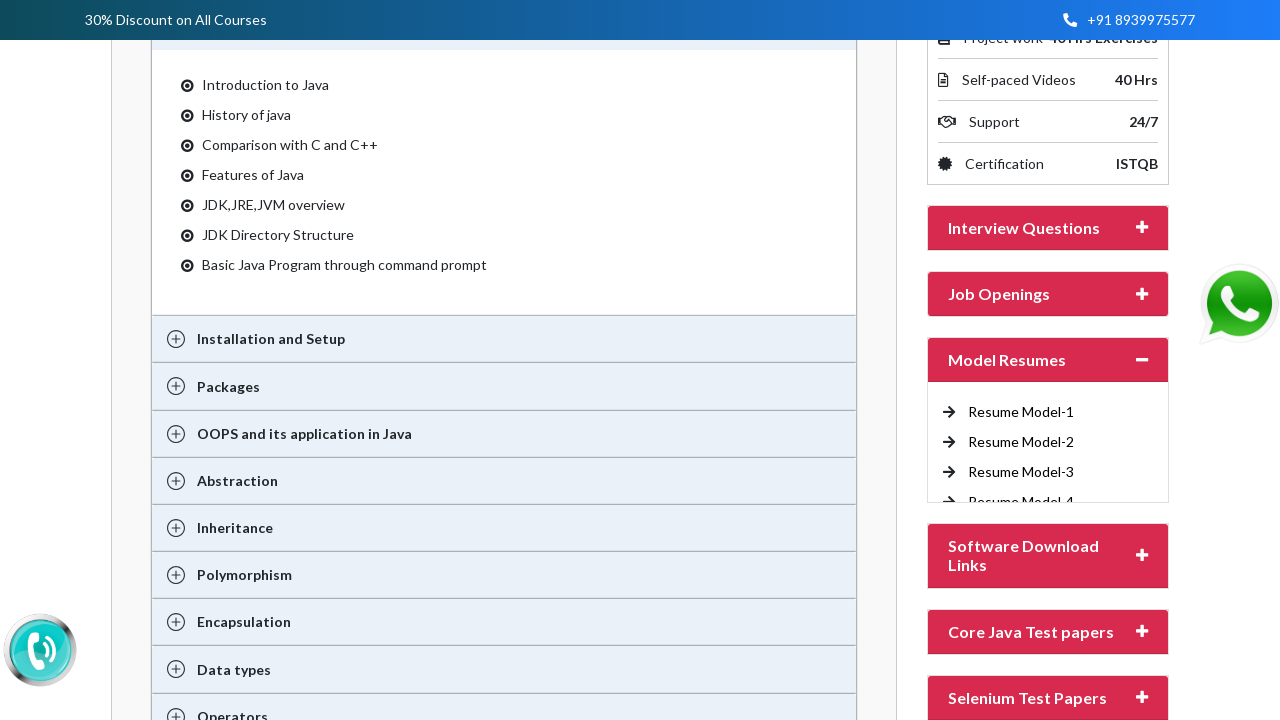

Clicked on Model Resume training link to resume training at (1021, 412) on xpath=//a[@title='Model Resume training in chennai']
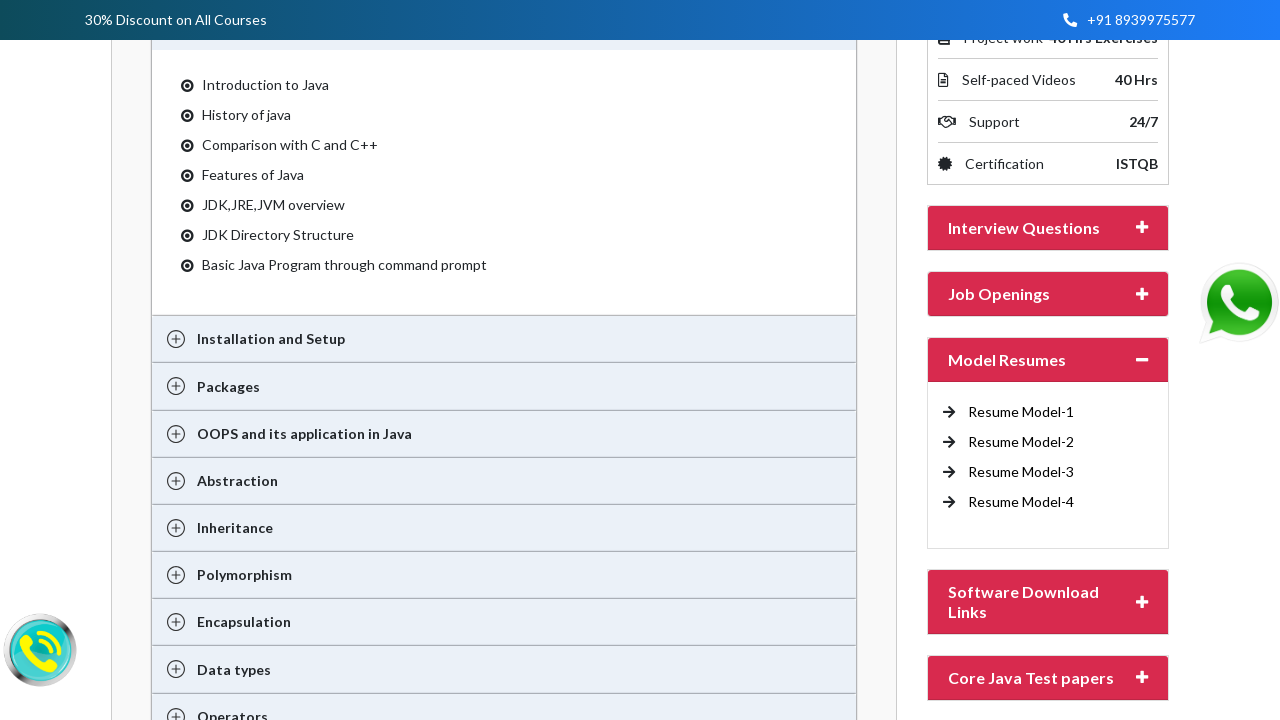

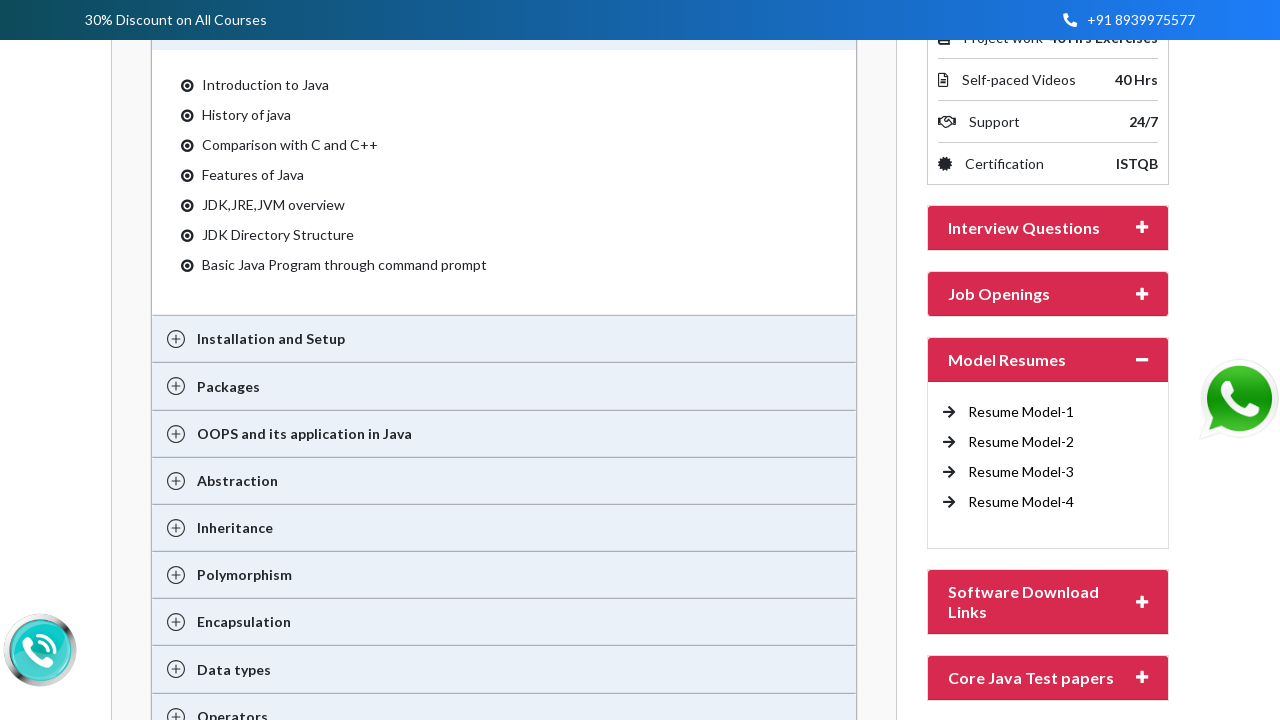